Tests that edits are saved when the edit field loses focus (blur event)

Starting URL: https://demo.playwright.dev/todomvc

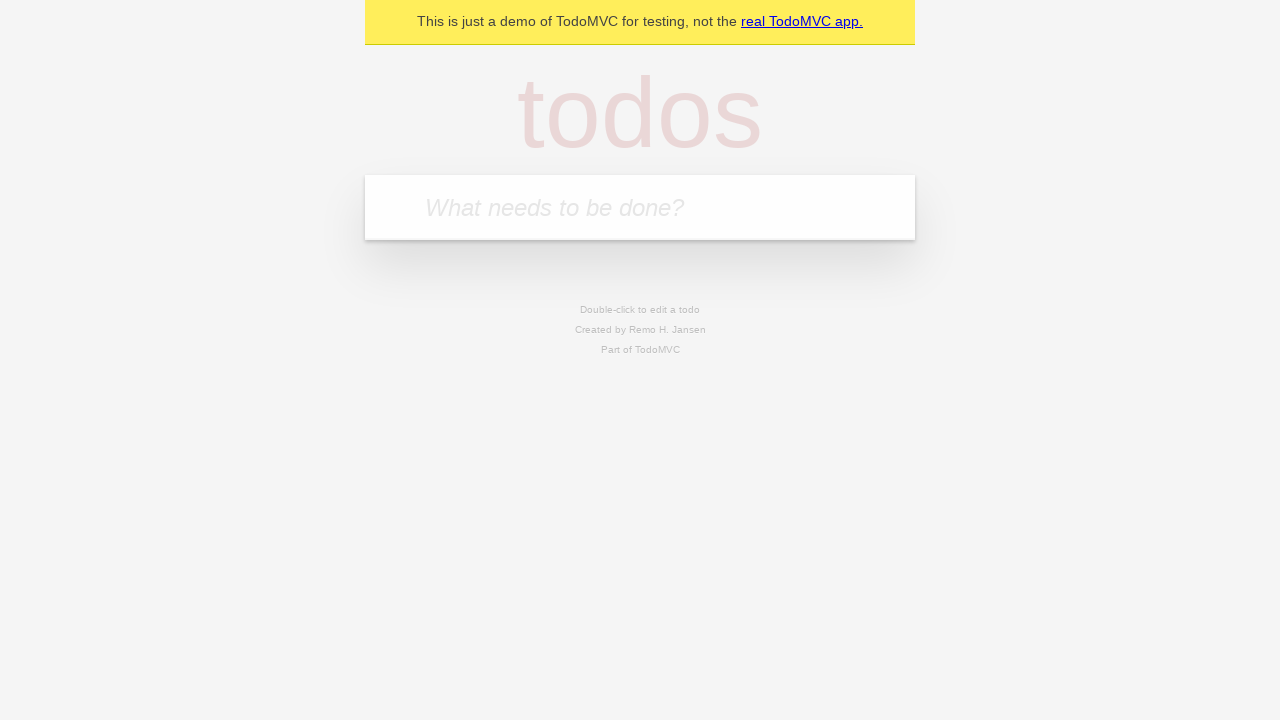

Located the 'What needs to be done?' input field
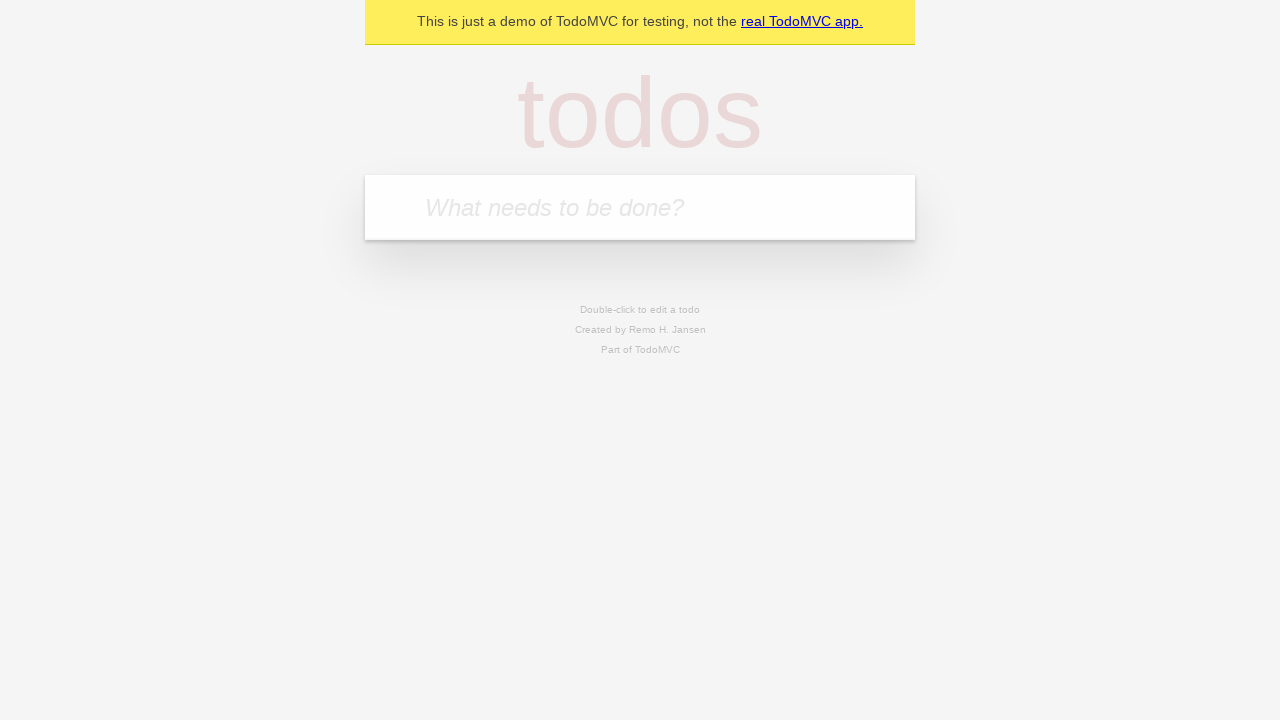

Filled todo input with 'buy some cheese' on internal:attr=[placeholder="What needs to be done?"i]
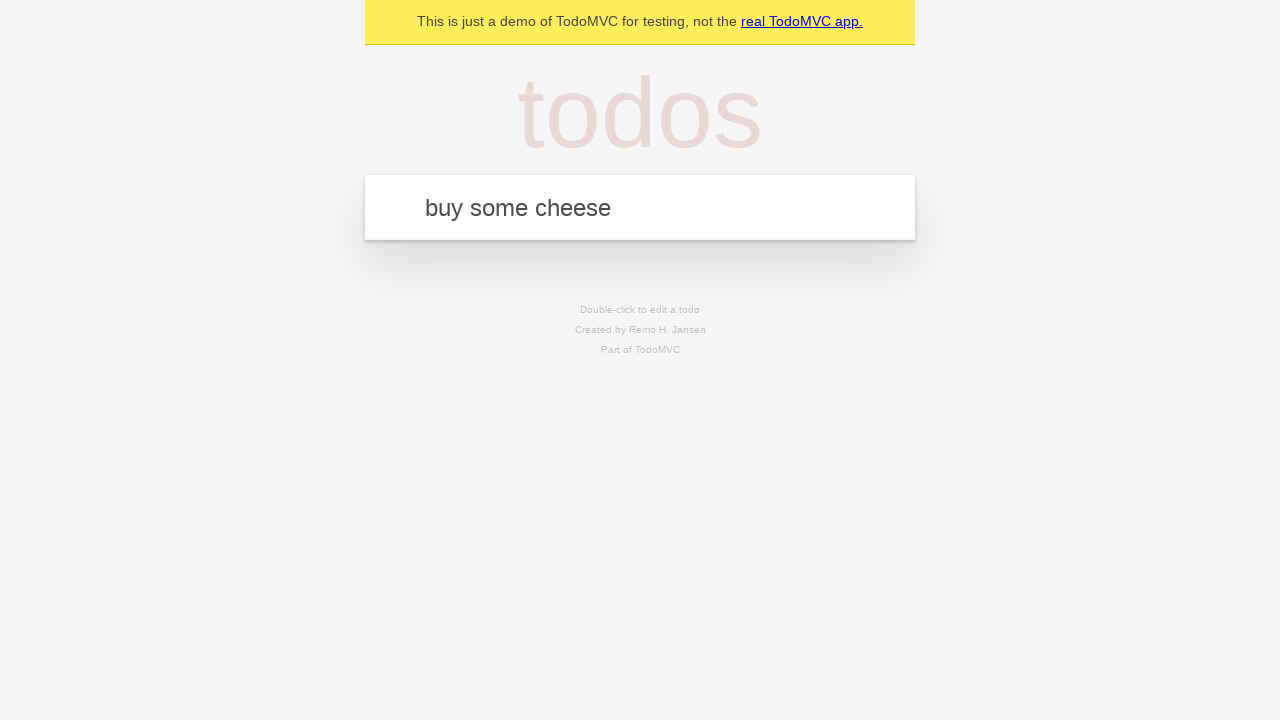

Pressed Enter to create todo 'buy some cheese' on internal:attr=[placeholder="What needs to be done?"i]
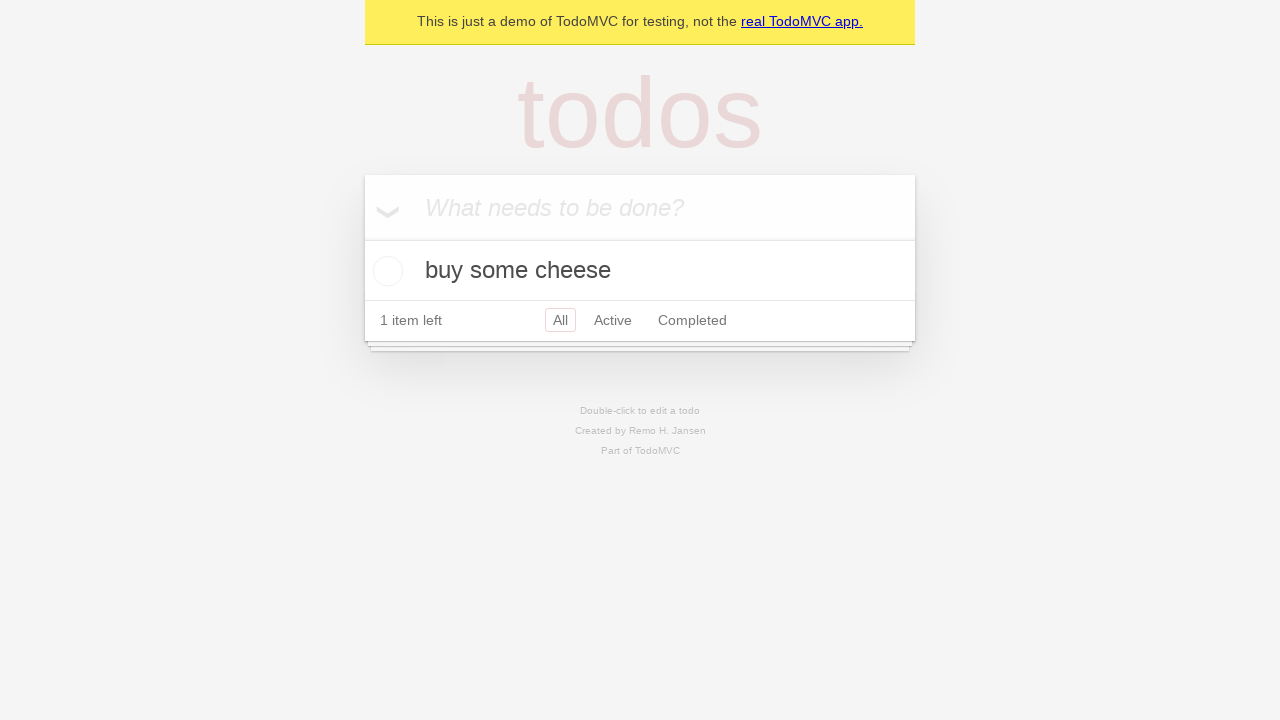

Filled todo input with 'feed the cat' on internal:attr=[placeholder="What needs to be done?"i]
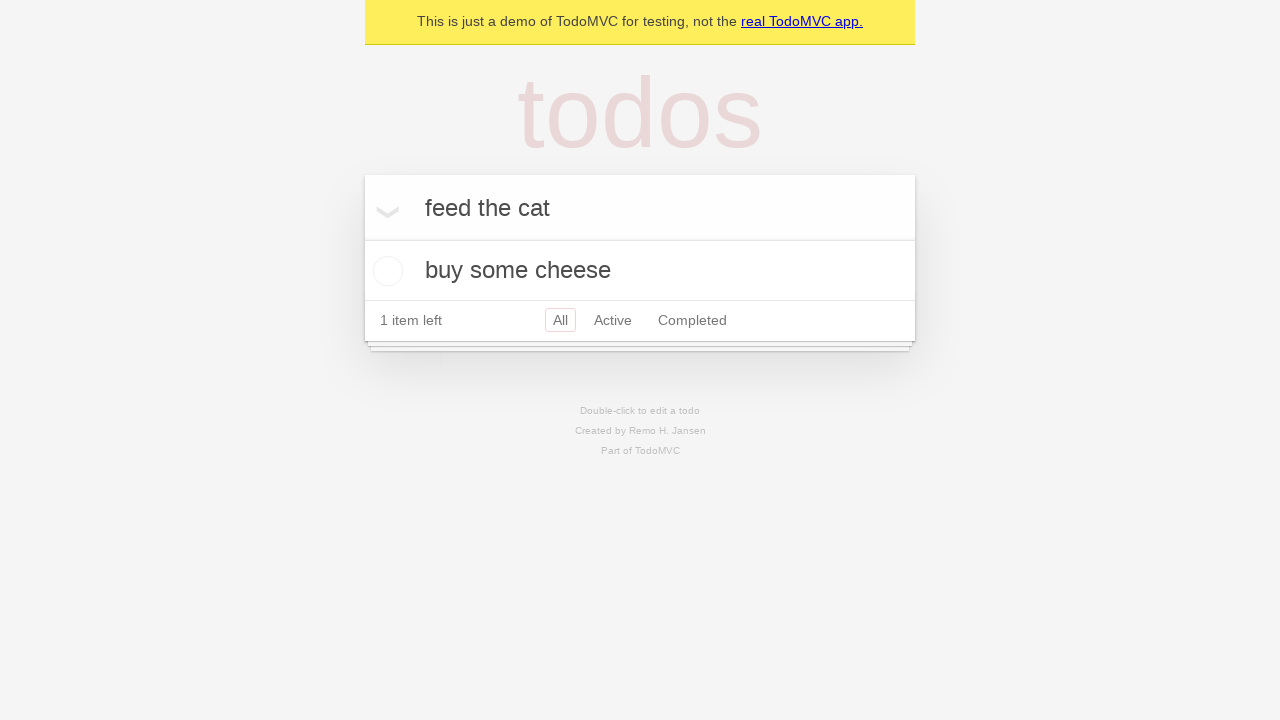

Pressed Enter to create todo 'feed the cat' on internal:attr=[placeholder="What needs to be done?"i]
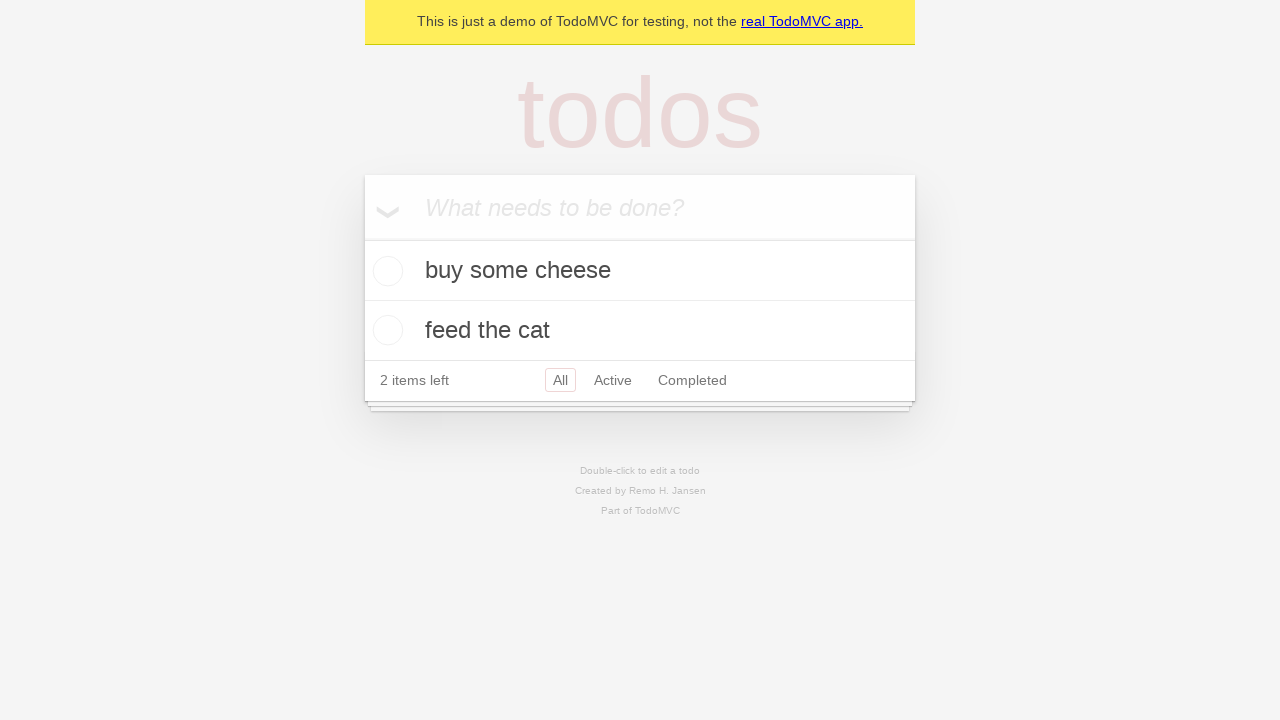

Filled todo input with 'book a doctors appointment' on internal:attr=[placeholder="What needs to be done?"i]
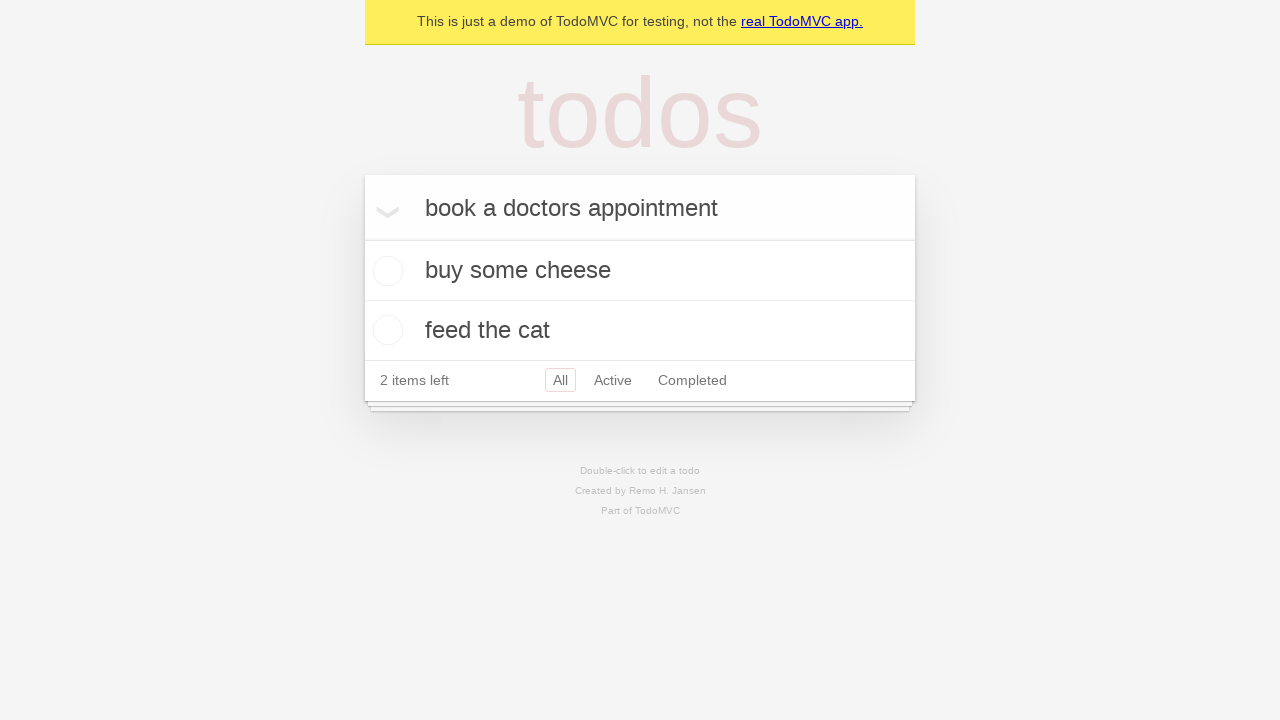

Pressed Enter to create todo 'book a doctors appointment' on internal:attr=[placeholder="What needs to be done?"i]
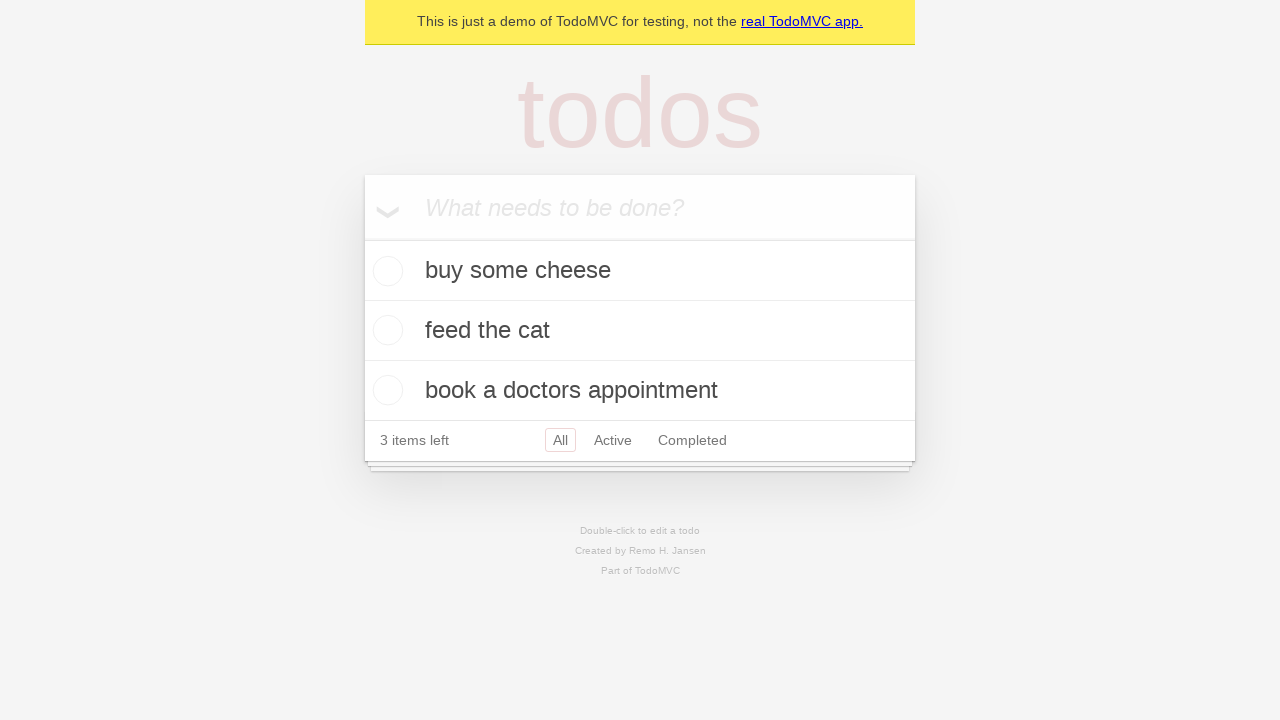

Waited for all 3 todos to be created
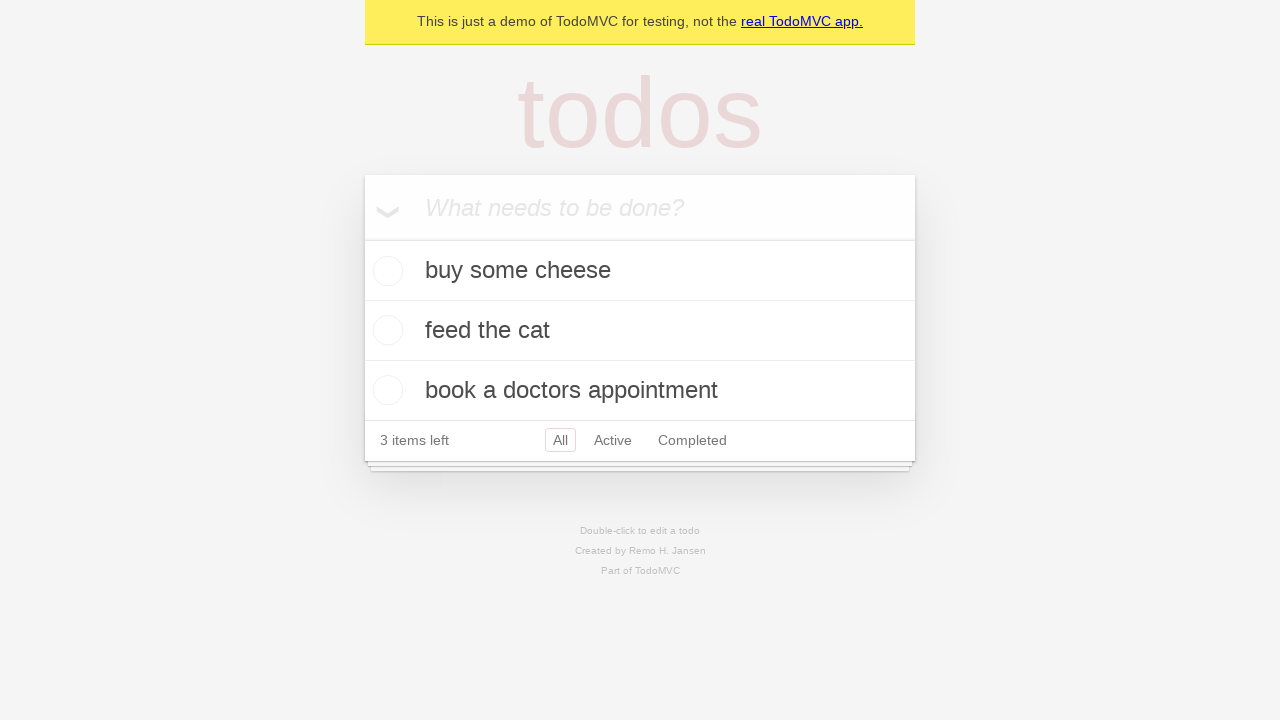

Located all todo items
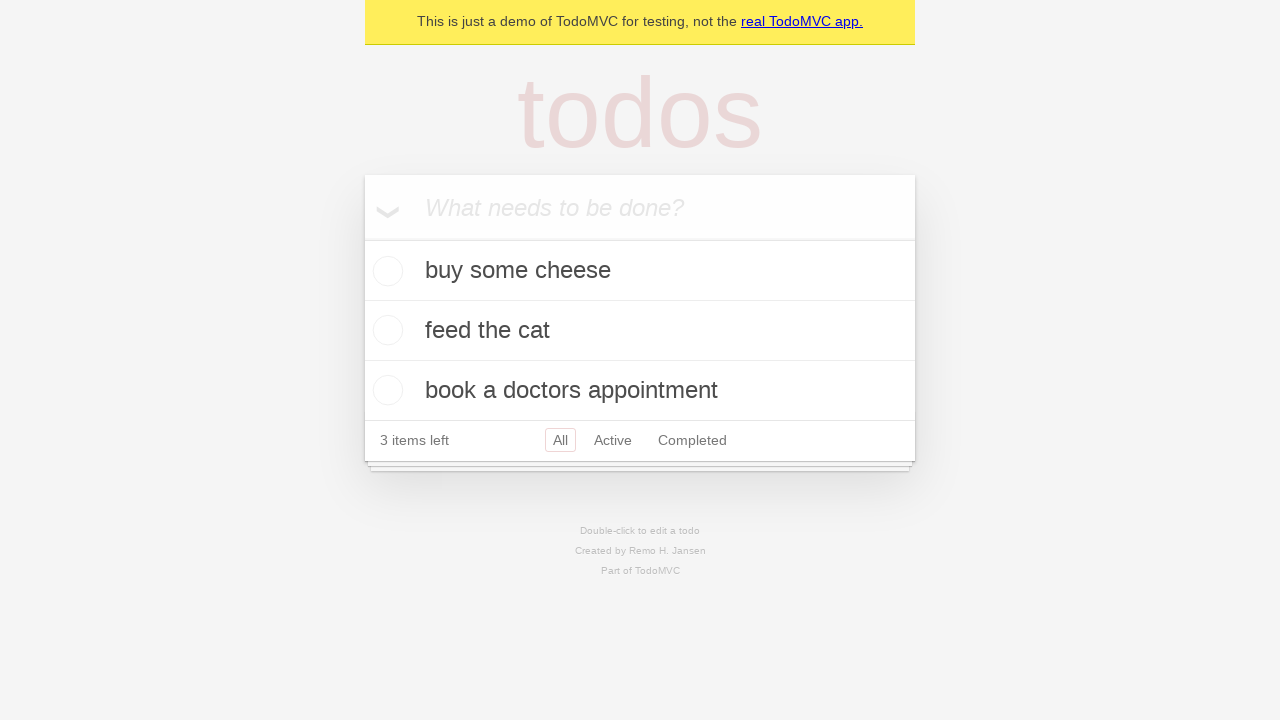

Double-clicked on the second todo item to enter edit mode at (640, 331) on internal:testid=[data-testid="todo-item"s] >> nth=1
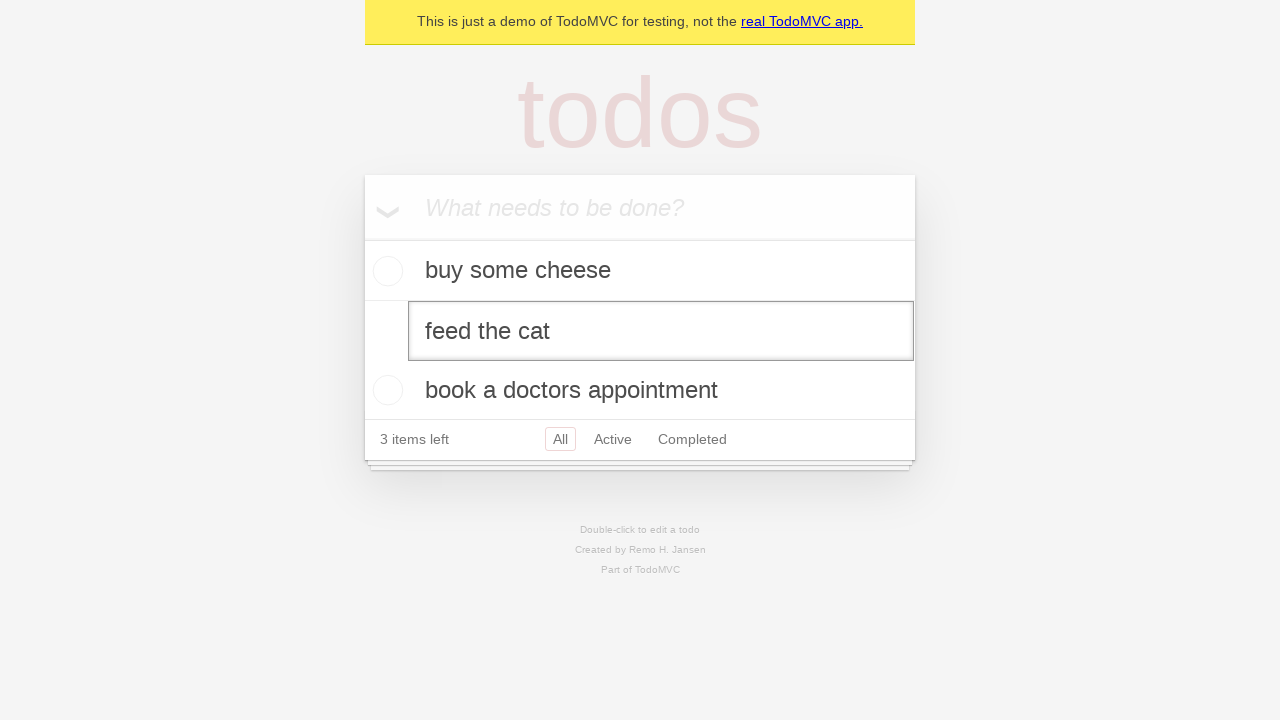

Filled edit field with 'buy some sausages' on internal:testid=[data-testid="todo-item"s] >> nth=1 >> internal:role=textbox[nam
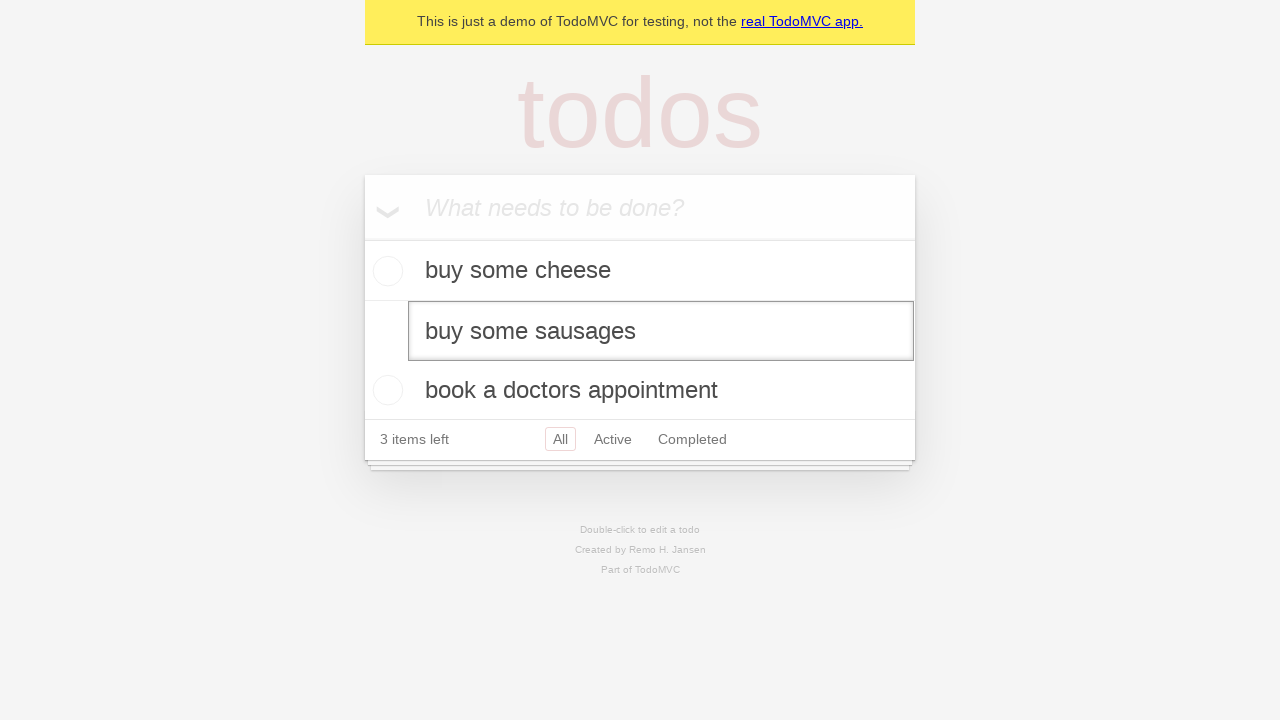

Dispatched blur event to save the edited todo
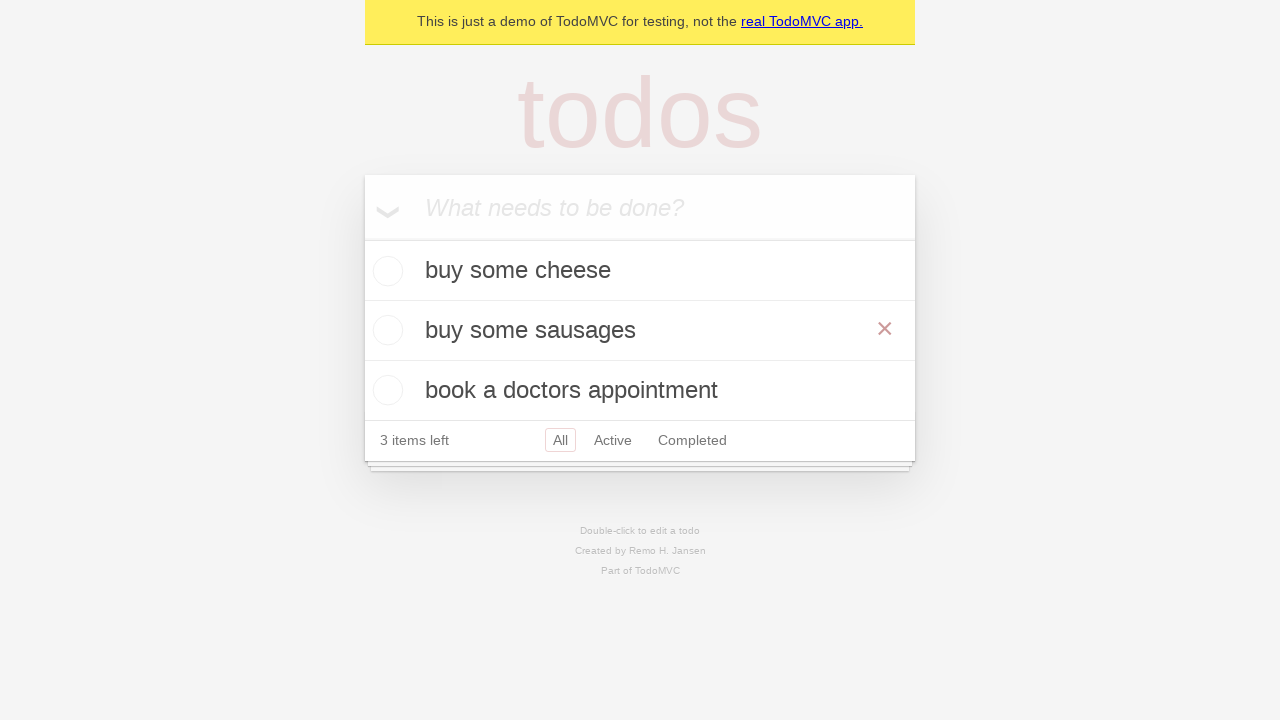

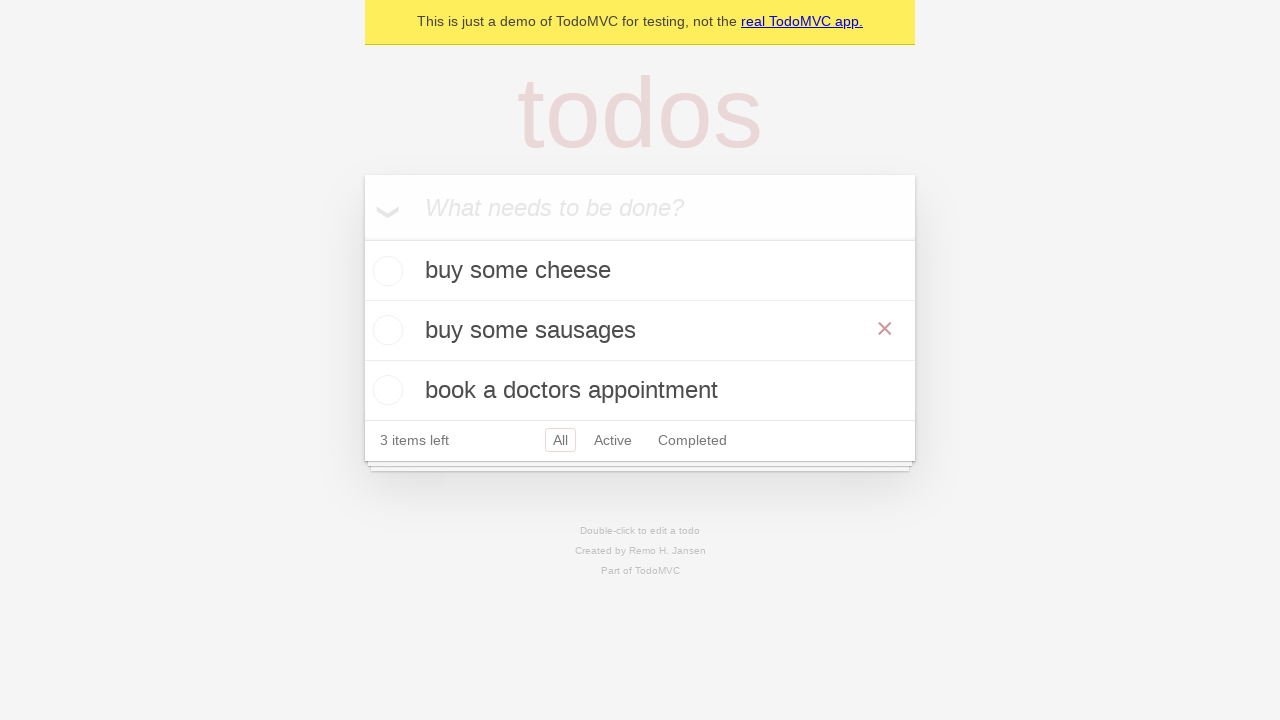